Navigates to Restful-Booker API documentation page and verifies that all API endpoint information is displayed correctly

Starting URL: https://restful-booker.herokuapp.com/

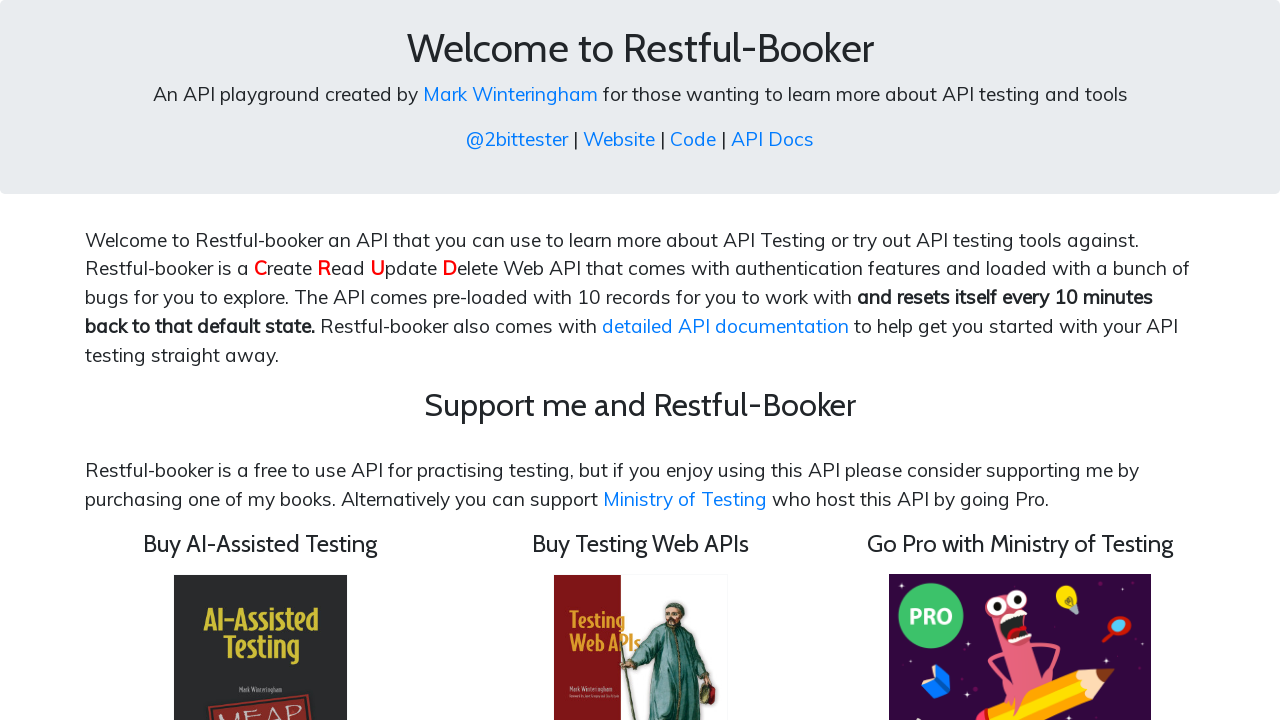

Located welcome text element
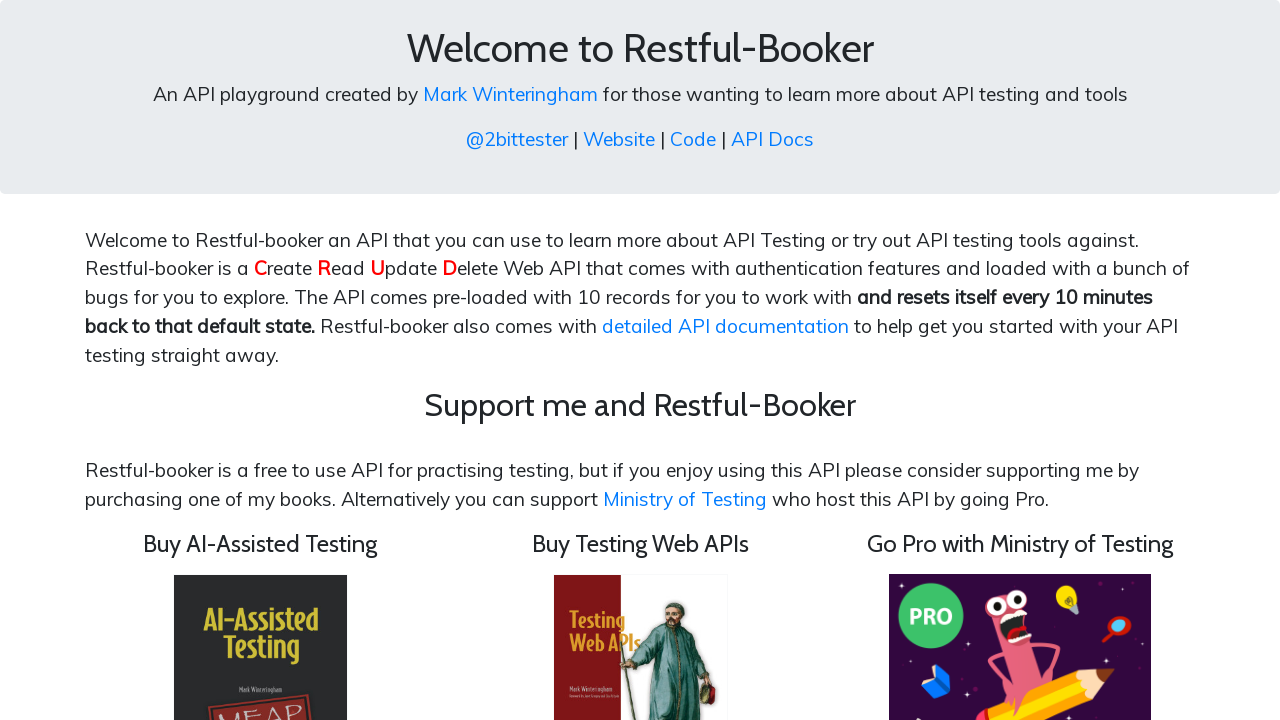

Verified welcome text is visible on Restful-Booker homepage
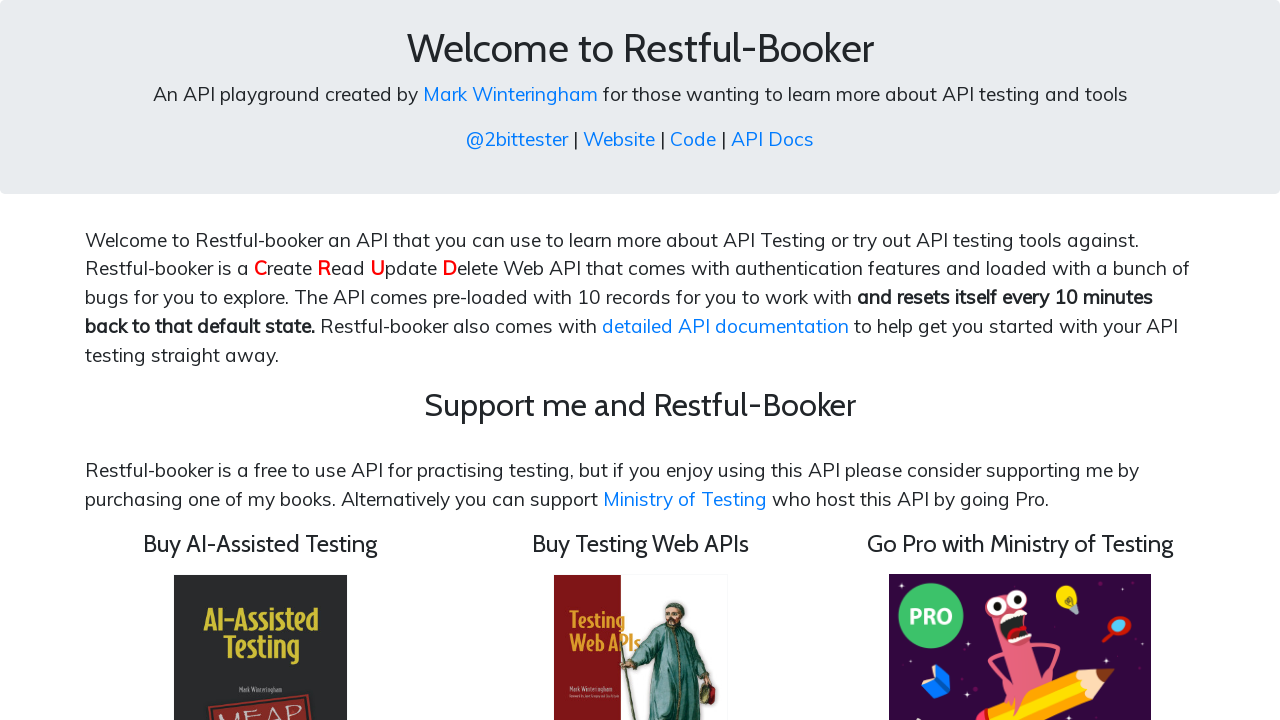

Clicked on API Docs link at (772, 139) on xpath=//a[text()='API Docs']
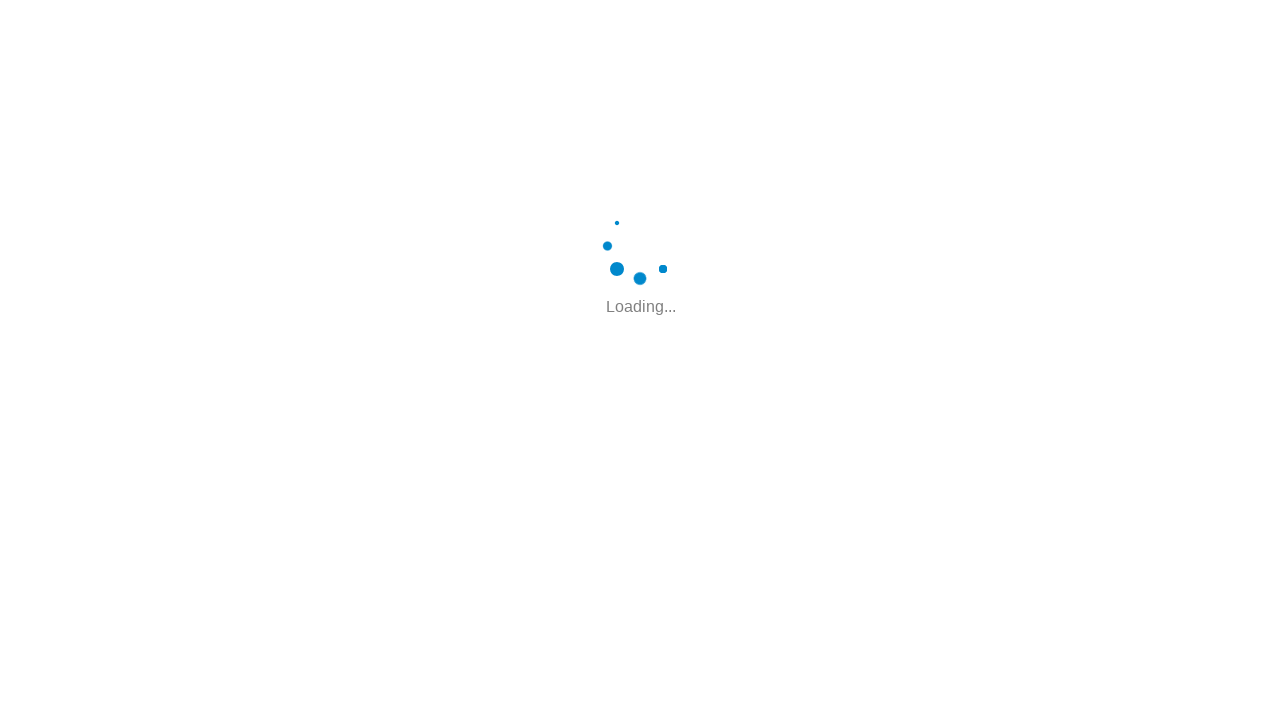

API documentation loaded and post method indicator appeared
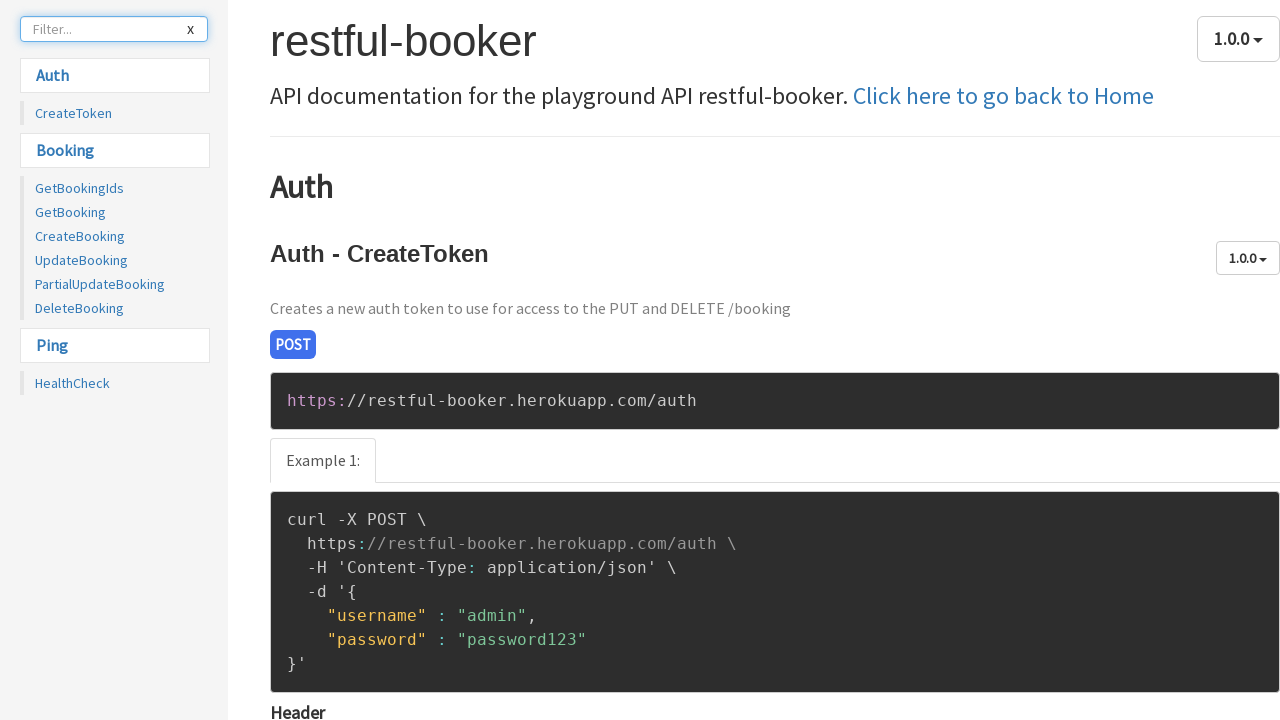

Verified first POST endpoint is visible
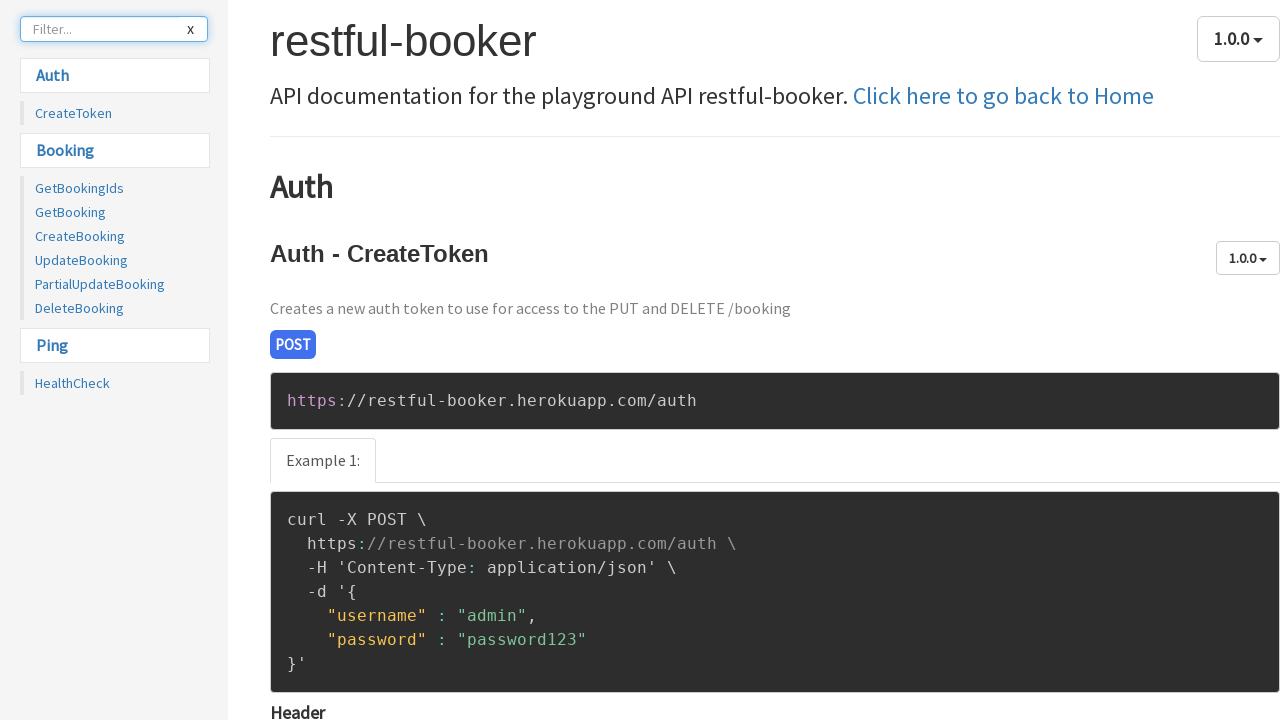

Verified Auth endpoint URL is displayed
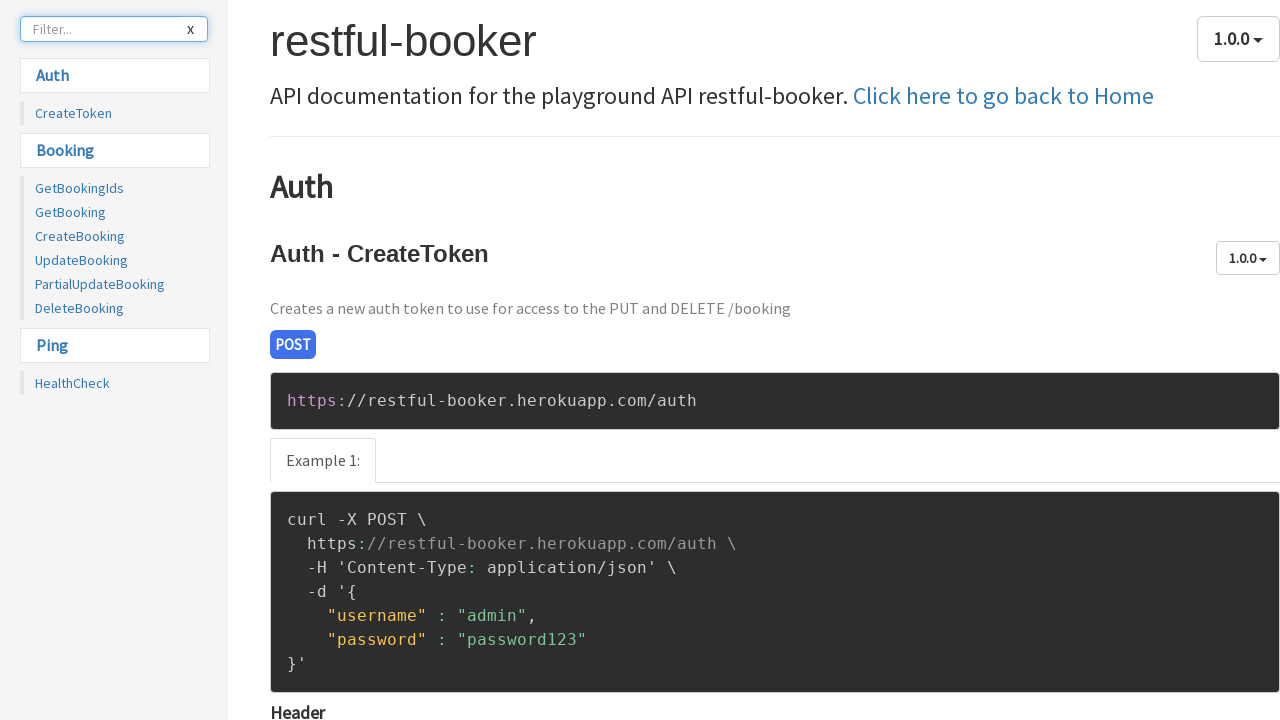

Verified first GET endpoint is visible
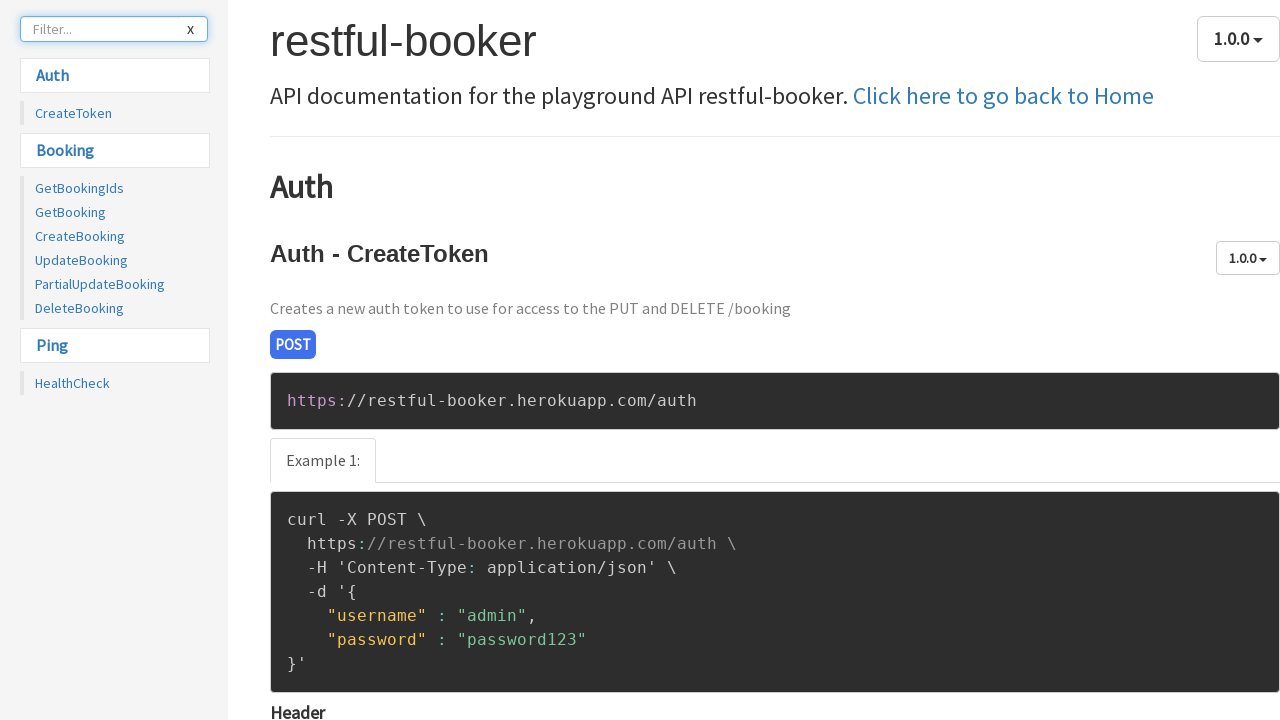

Verified GET booking endpoint URL is displayed
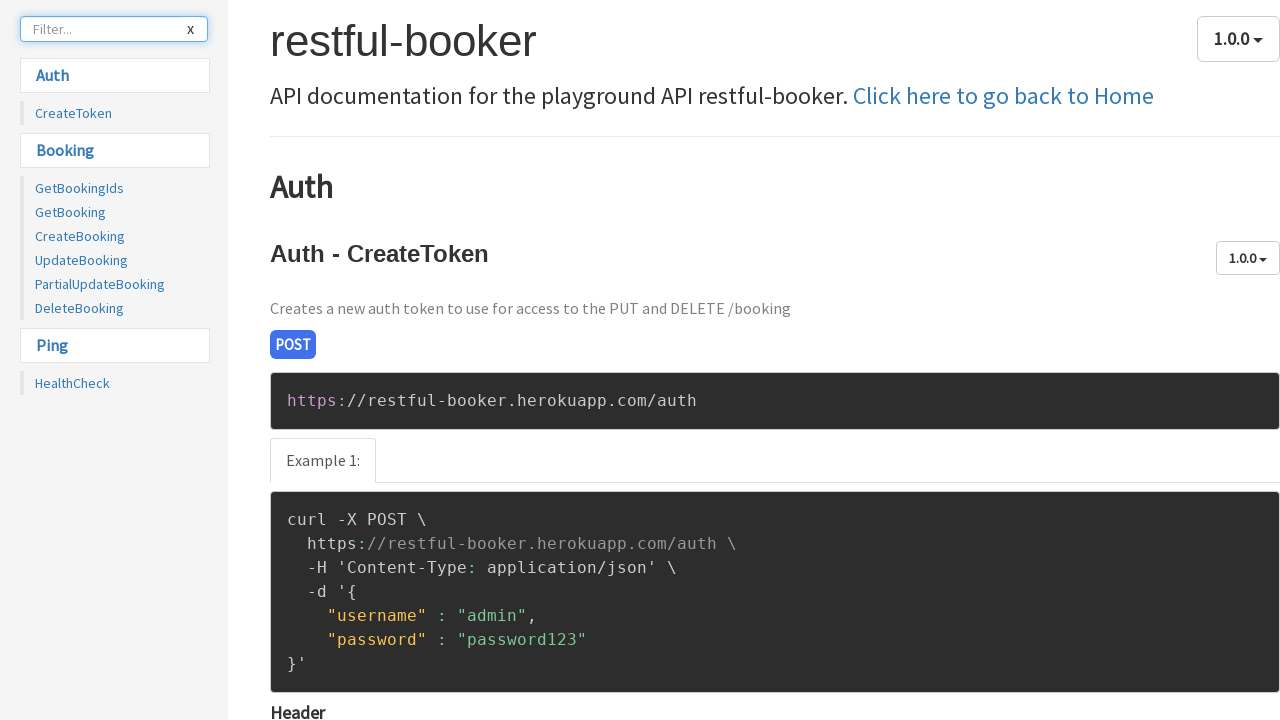

Verified second GET endpoint is visible
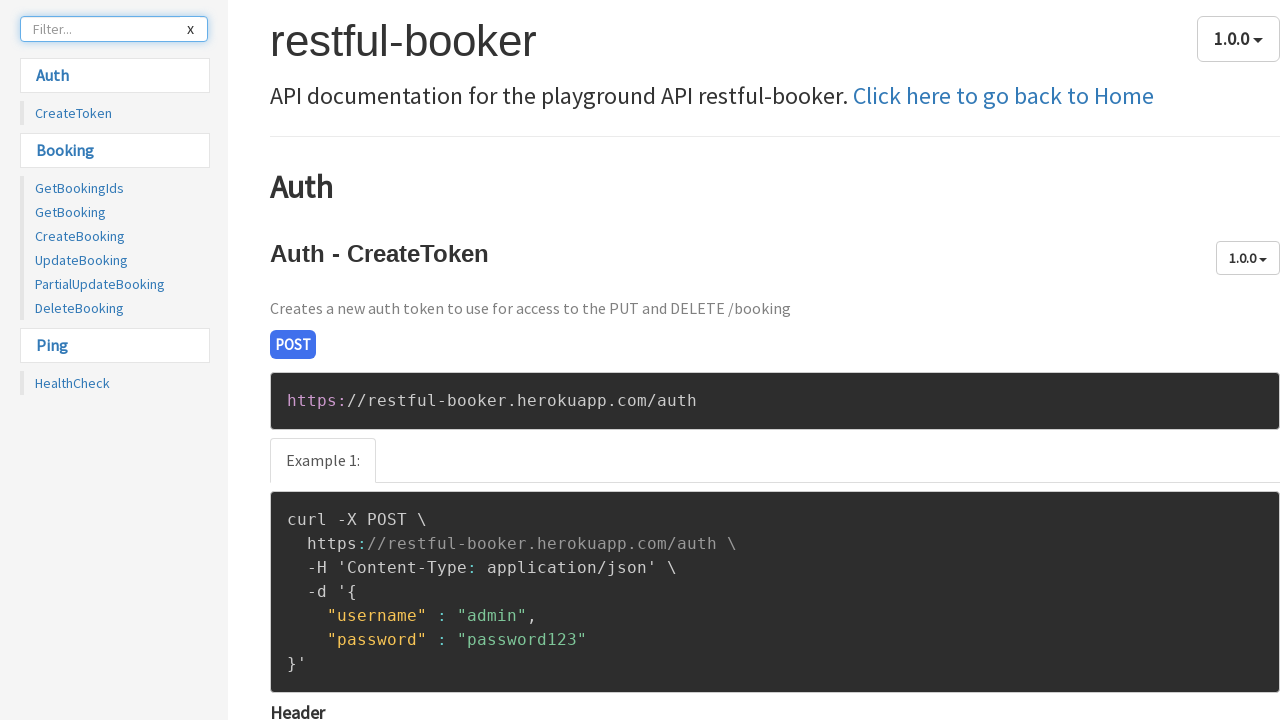

Verified GET booking by ID endpoint URL is displayed
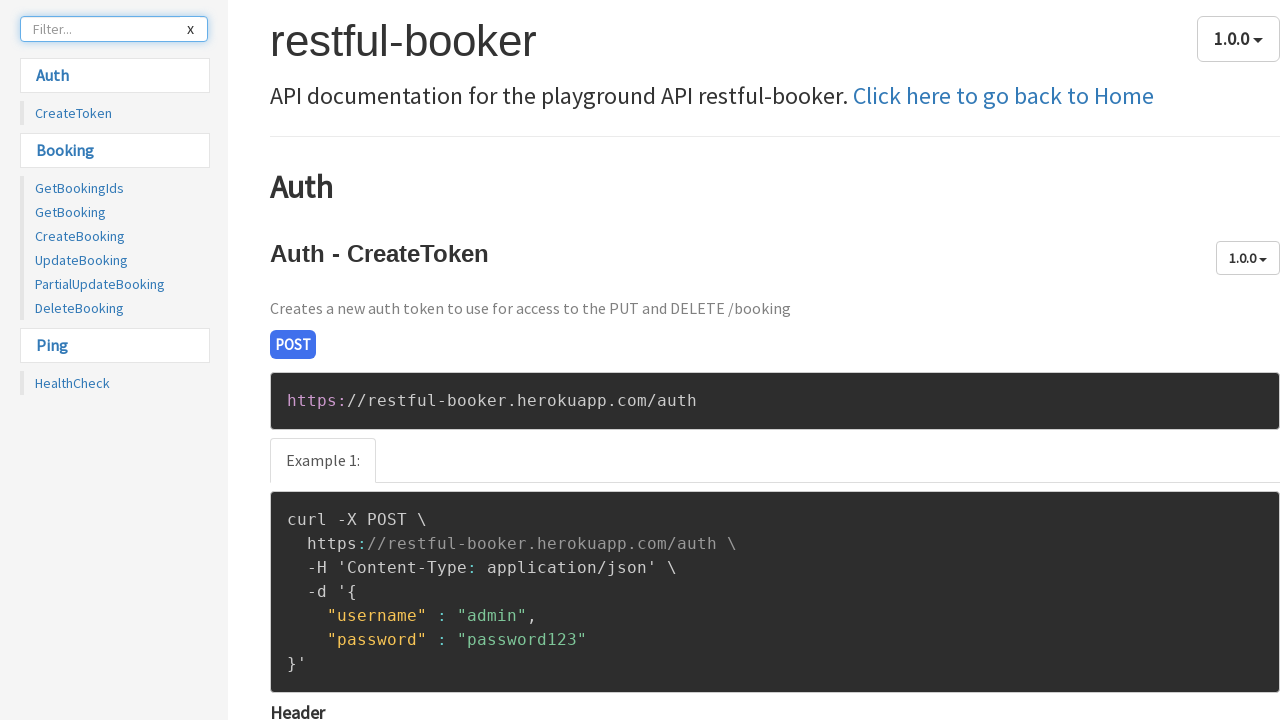

Verified POST create booking endpoint indicator is visible
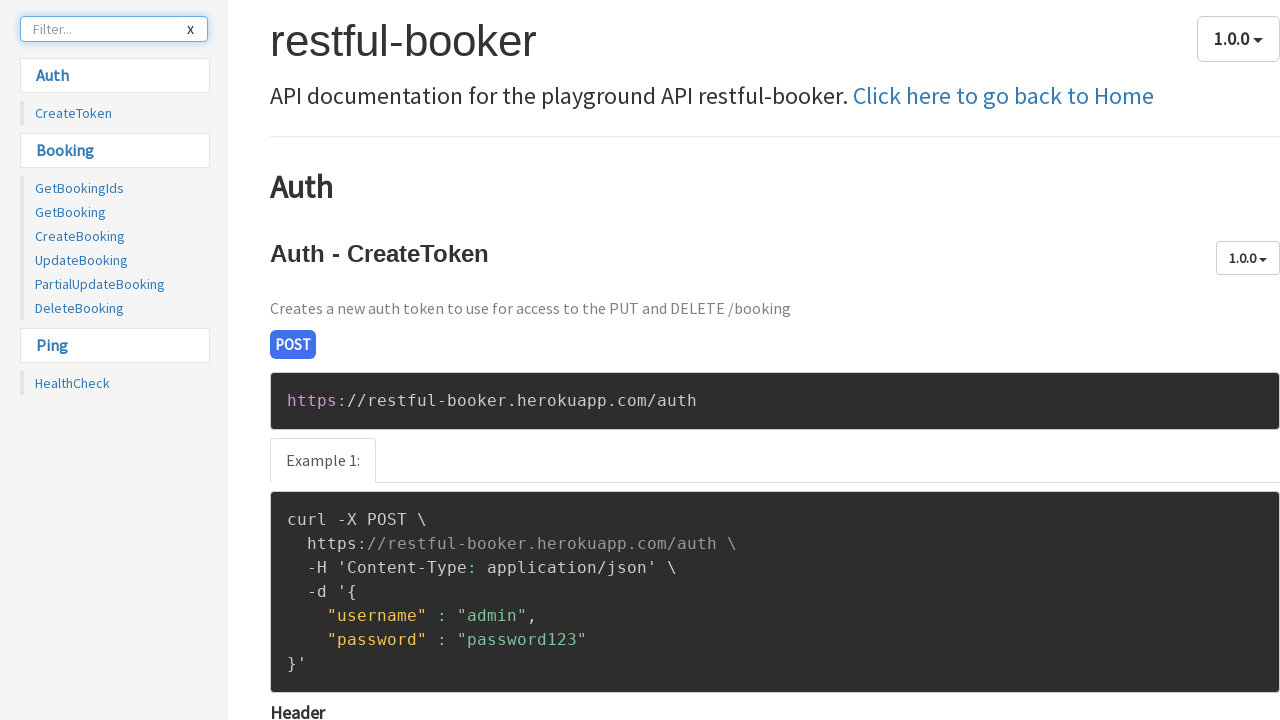

Verified POST create booking endpoint URL is displayed
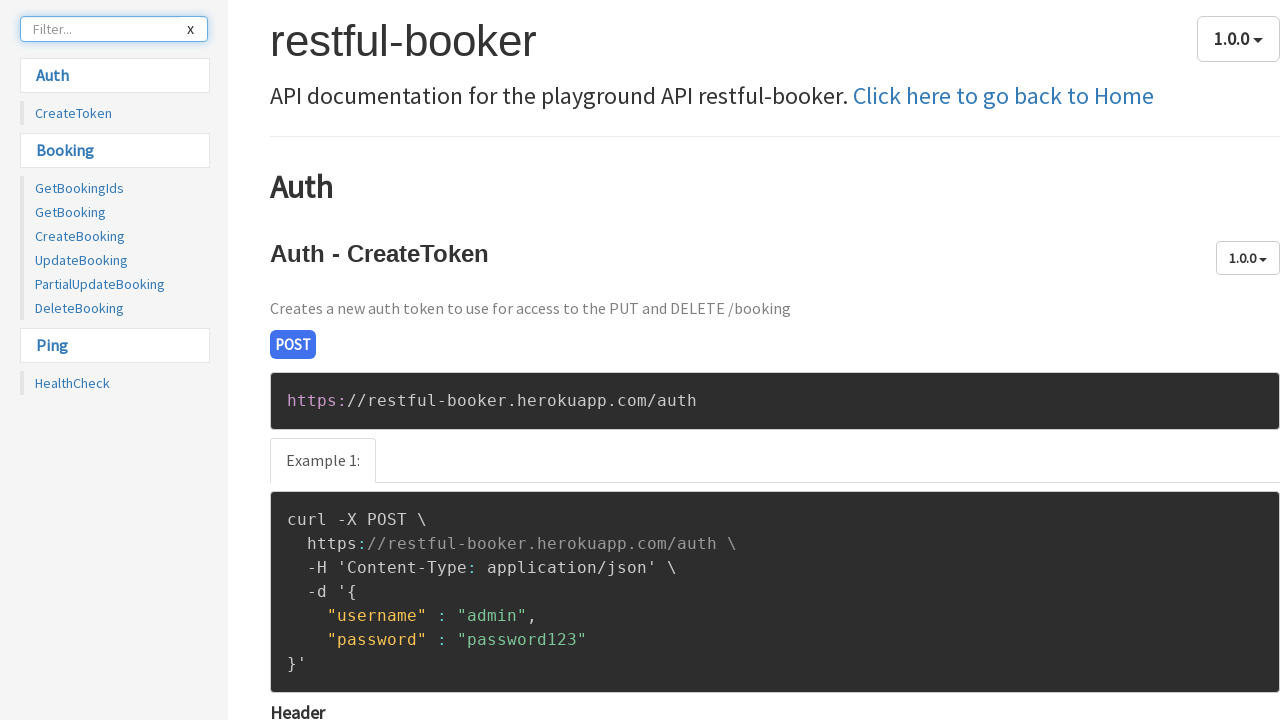

Verified PUT endpoint is visible
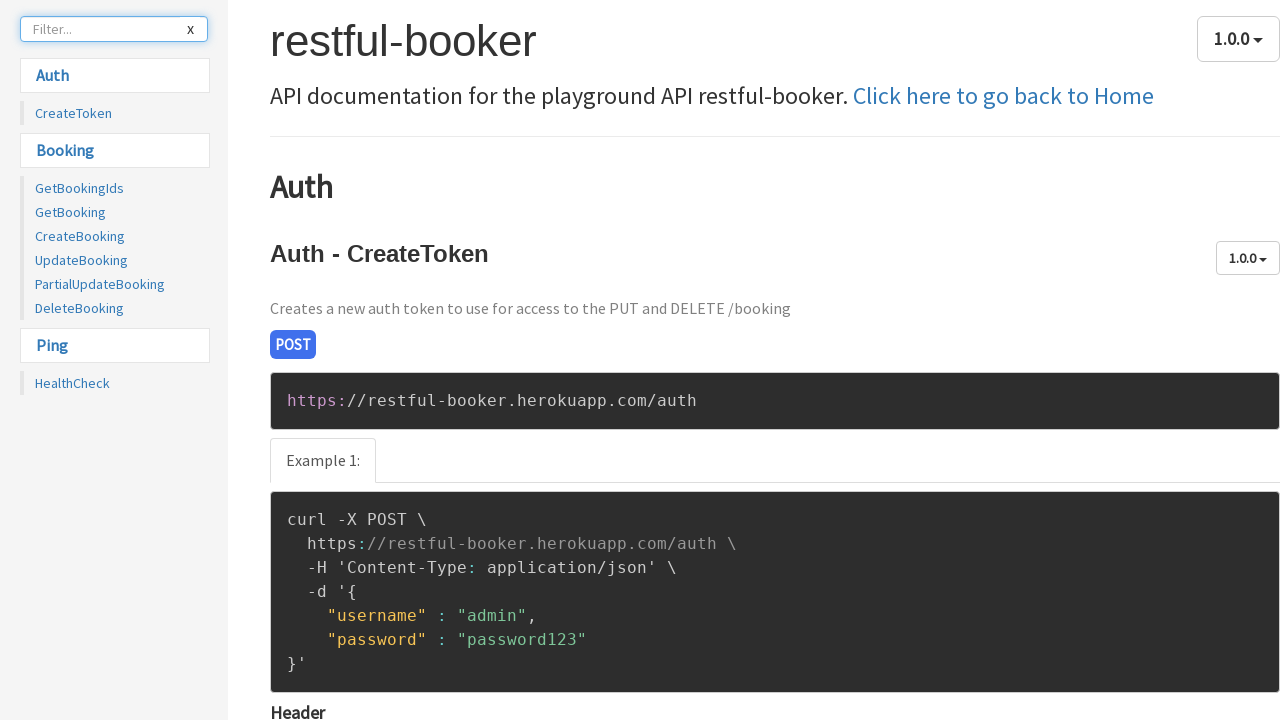

Verified PUT update booking endpoint URL is displayed
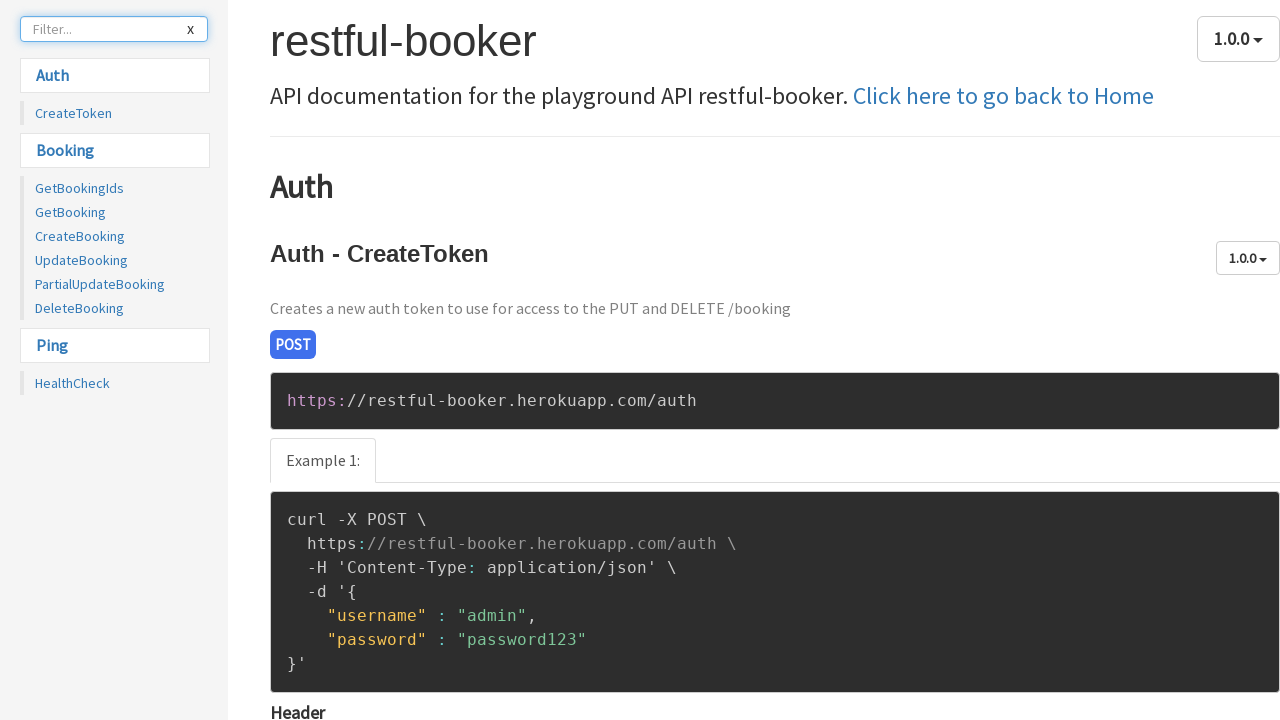

Verified PATCH endpoint is visible
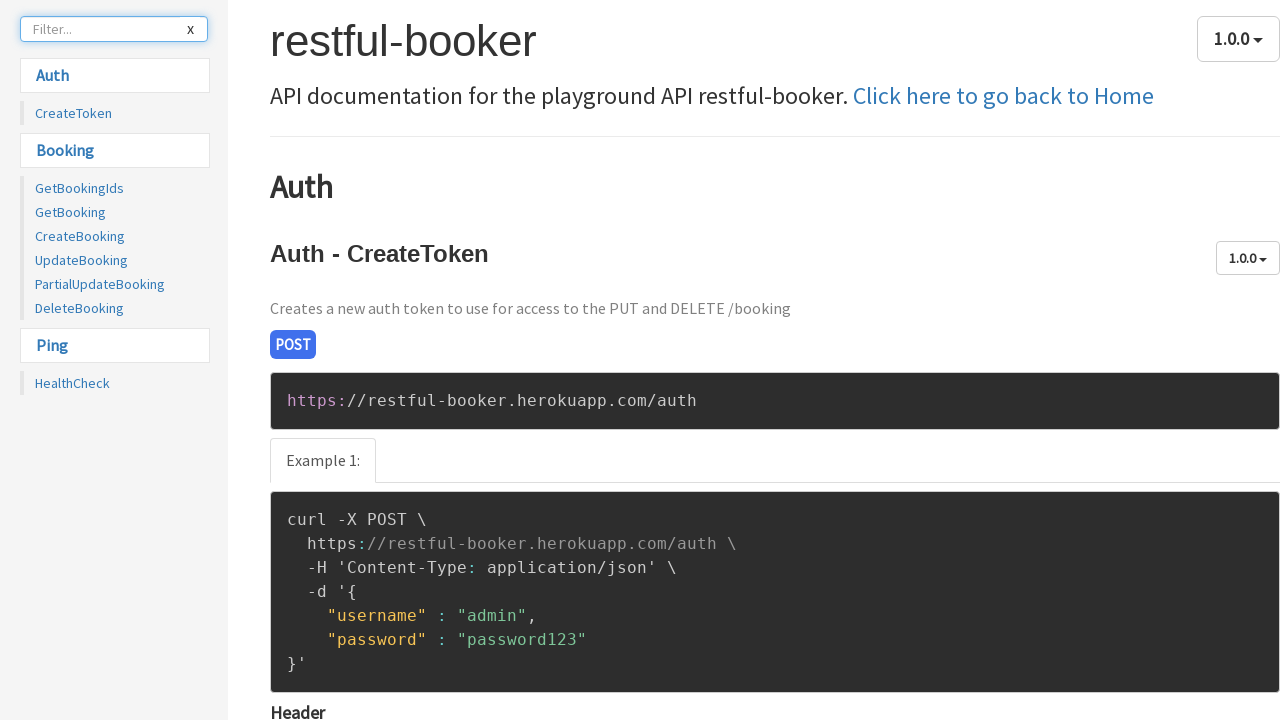

Verified PATCH partial update booking endpoint URL is displayed
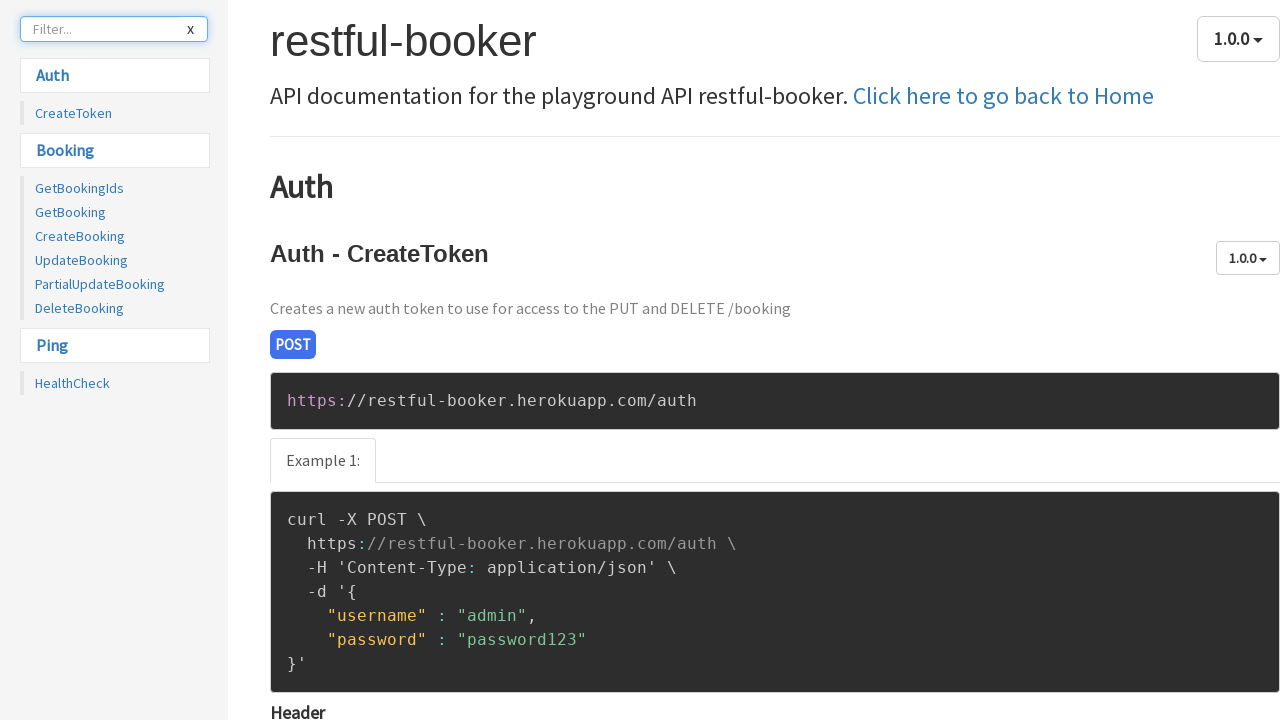

Verified DELETE endpoint is visible
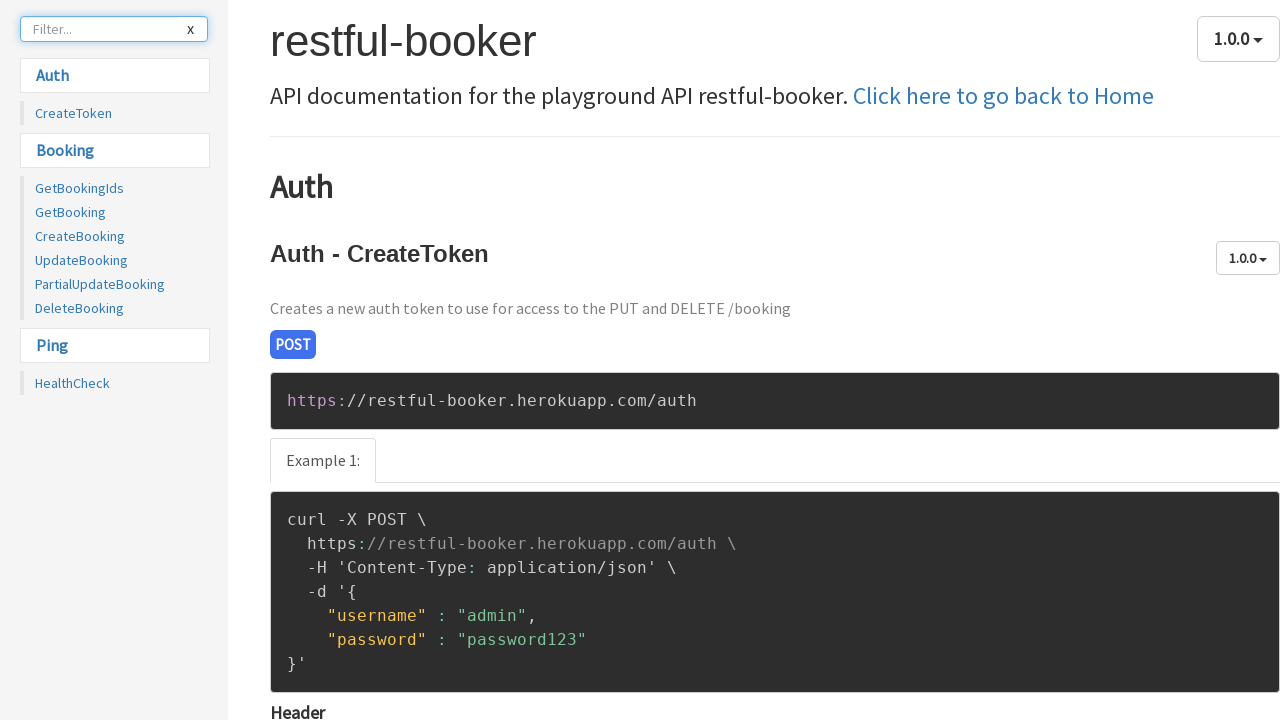

Verified DELETE booking endpoint URL is displayed
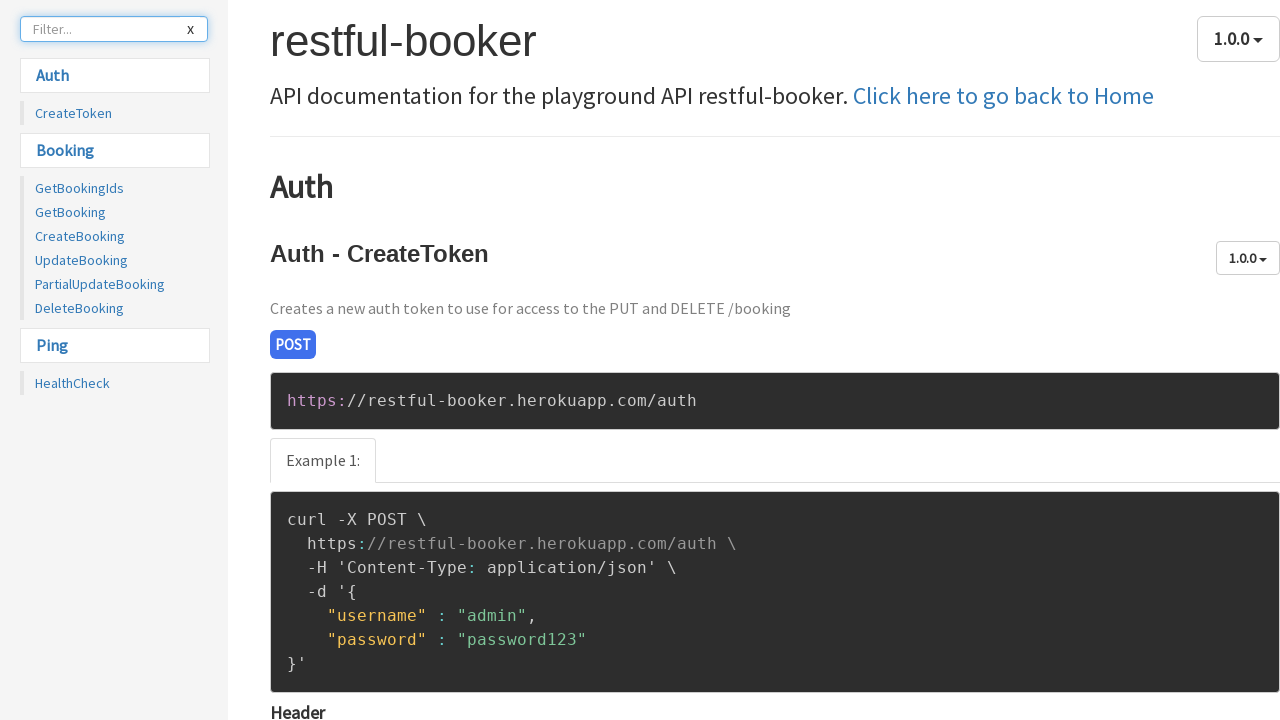

Verified health check GET endpoint is visible
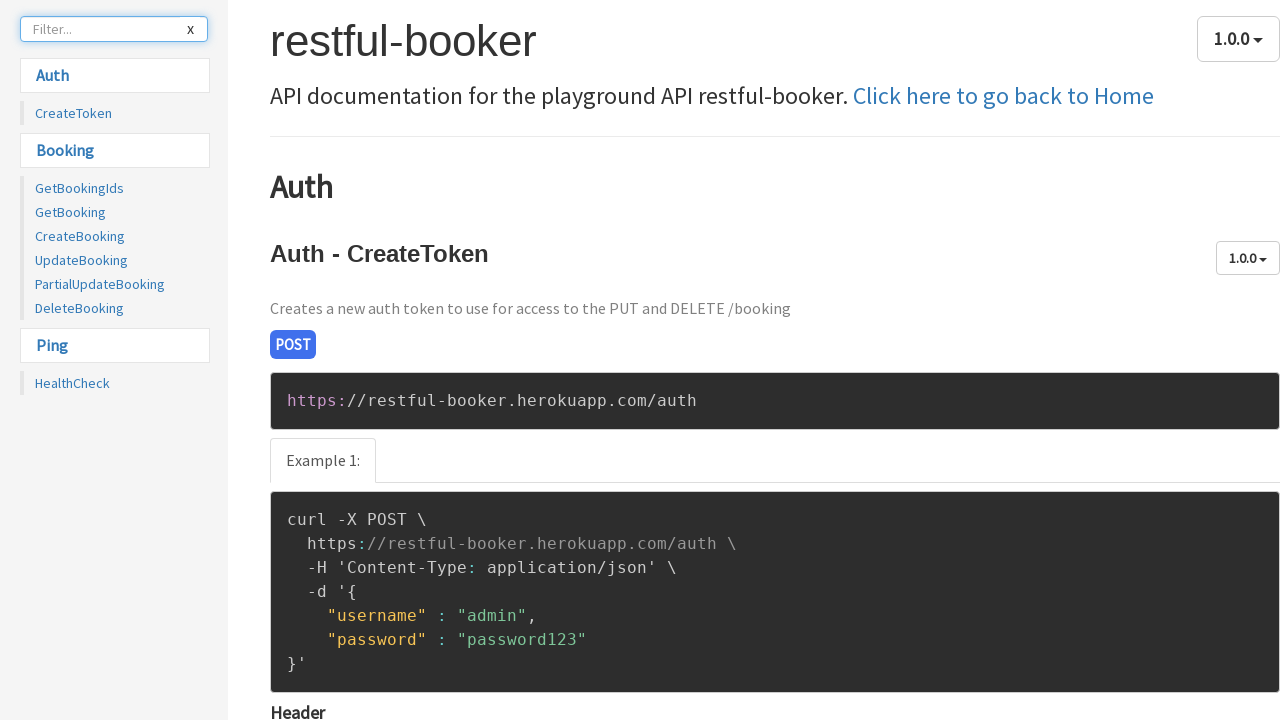

Verified health check endpoint URL is displayed
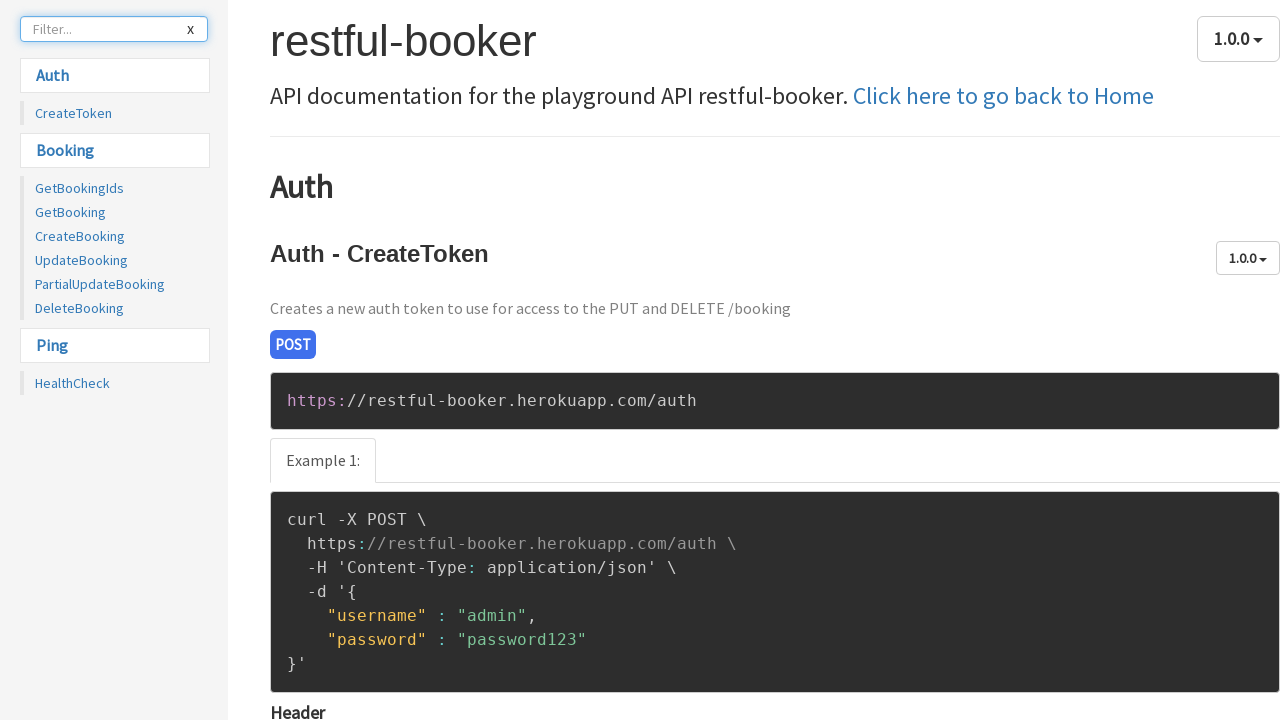

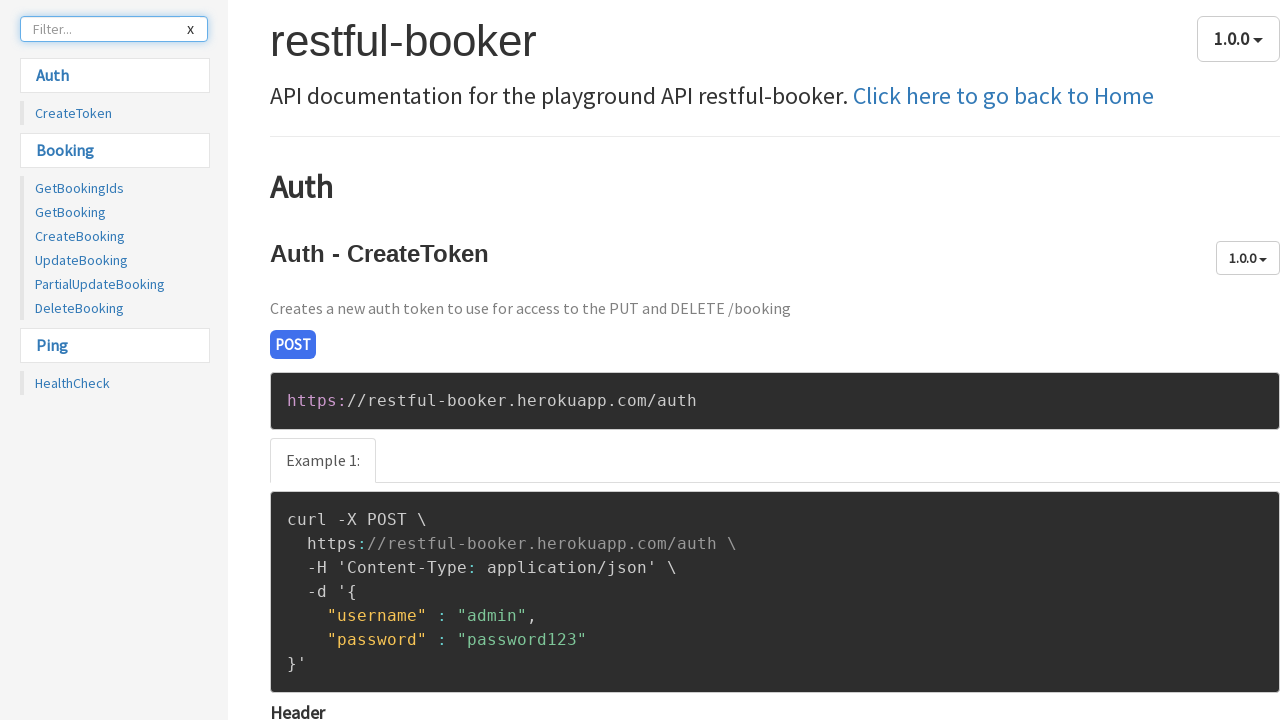